Tests USPS postage price calculator by selecting country, mail type, and quantity to calculate shipping cost

Starting URL: https://www.usps.com

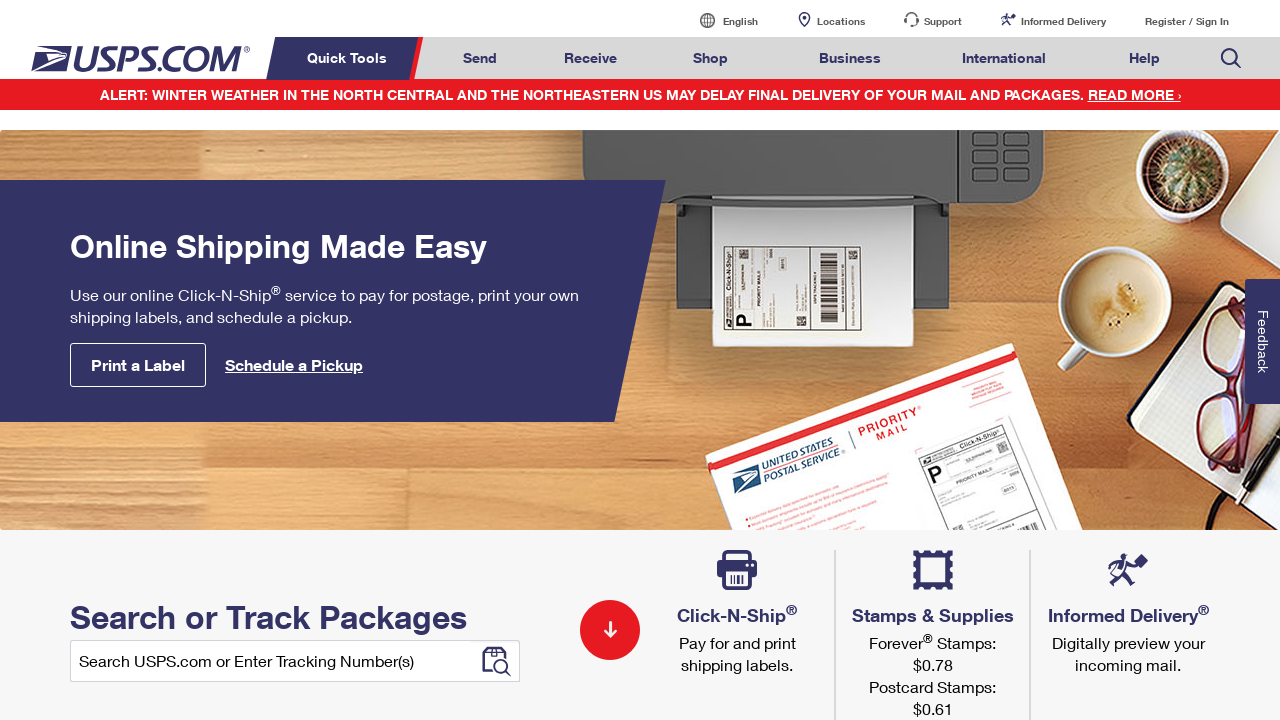

Hovered over Mail & Ship menu at (480, 58) on a#mail-ship-width
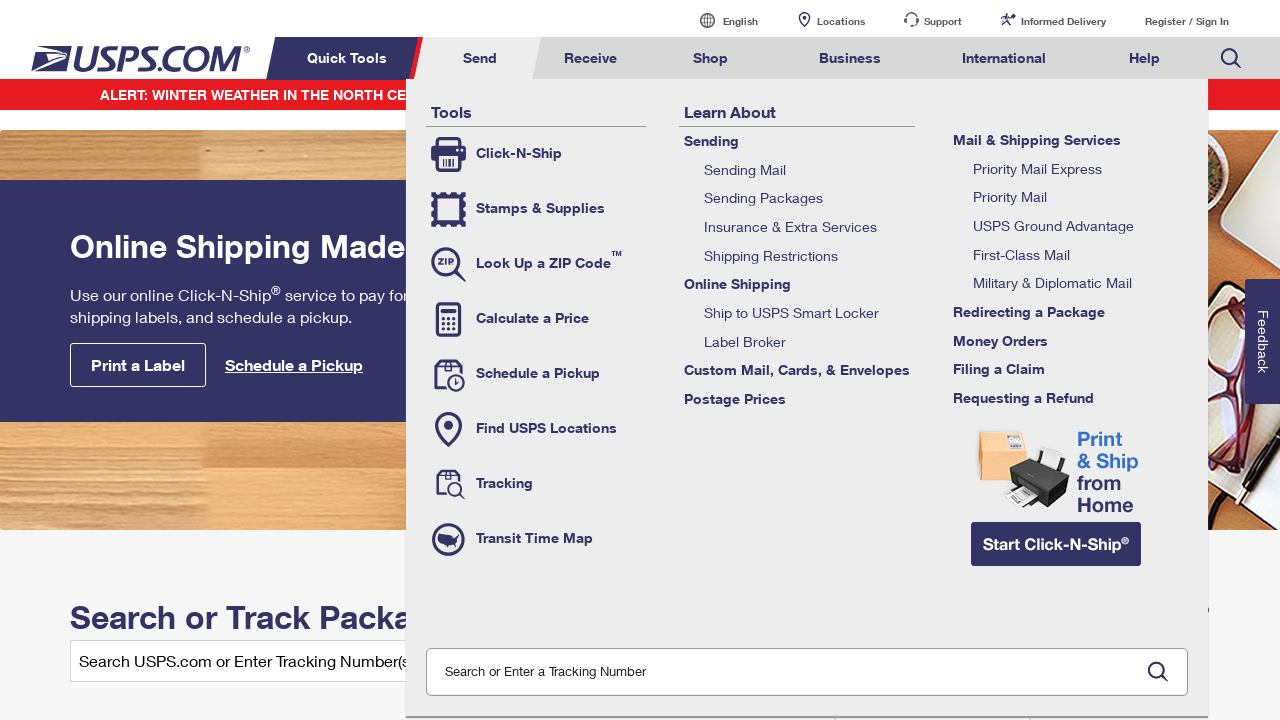

Clicked Calculate Price link to navigate to postage calculator at (536, 319) on li.tool-calc a[href*='postcalc.usps.com']
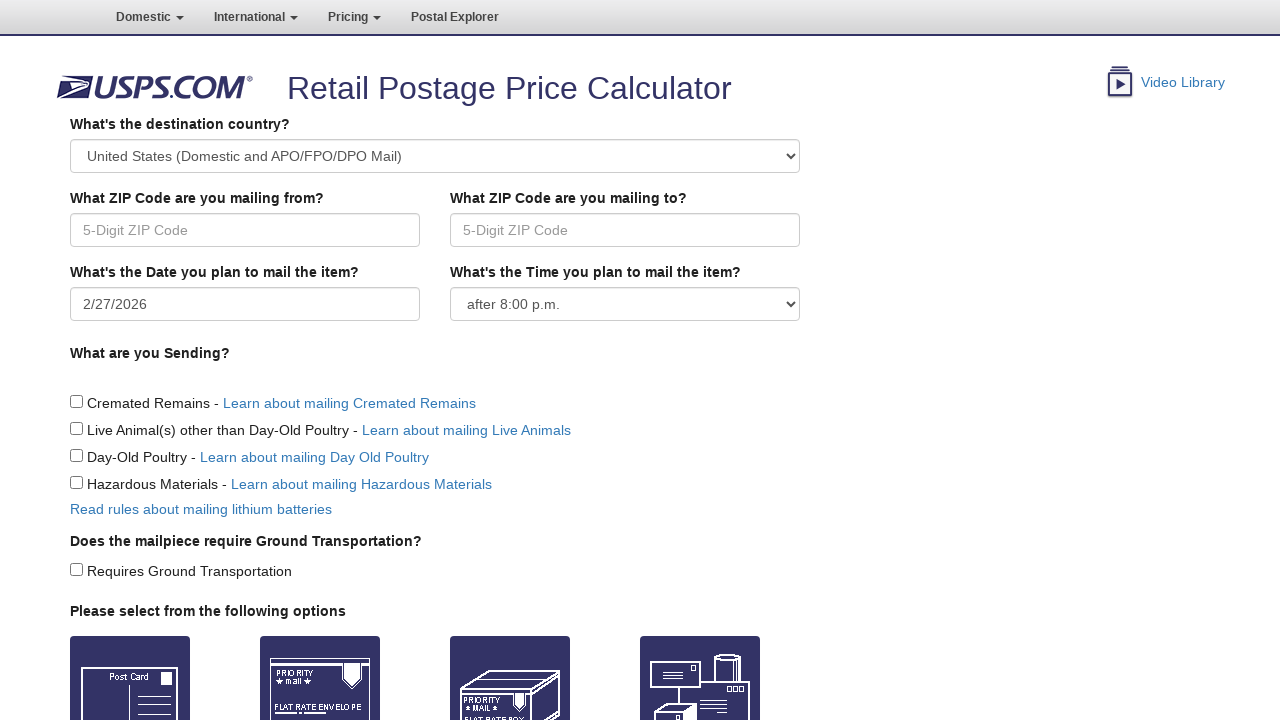

Selected Canada from country dropdown on select#CountryID
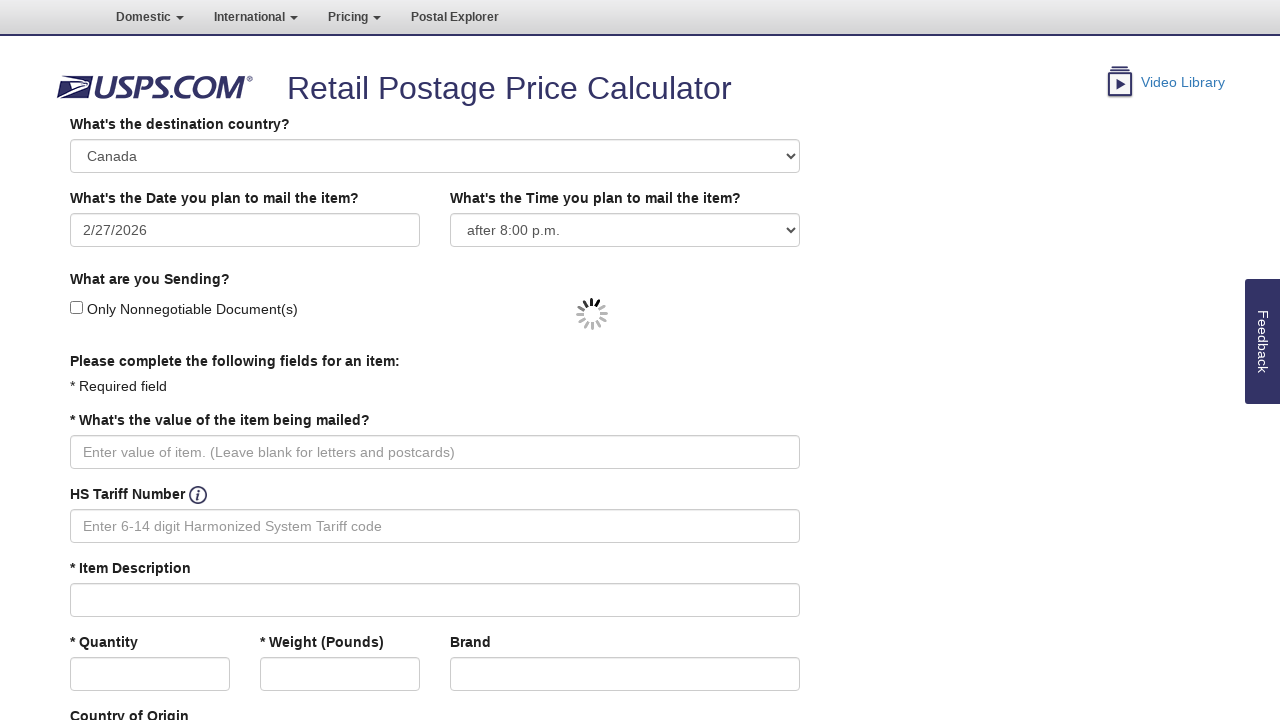

Selected postcard shape option at (130, 361) on input#option_1
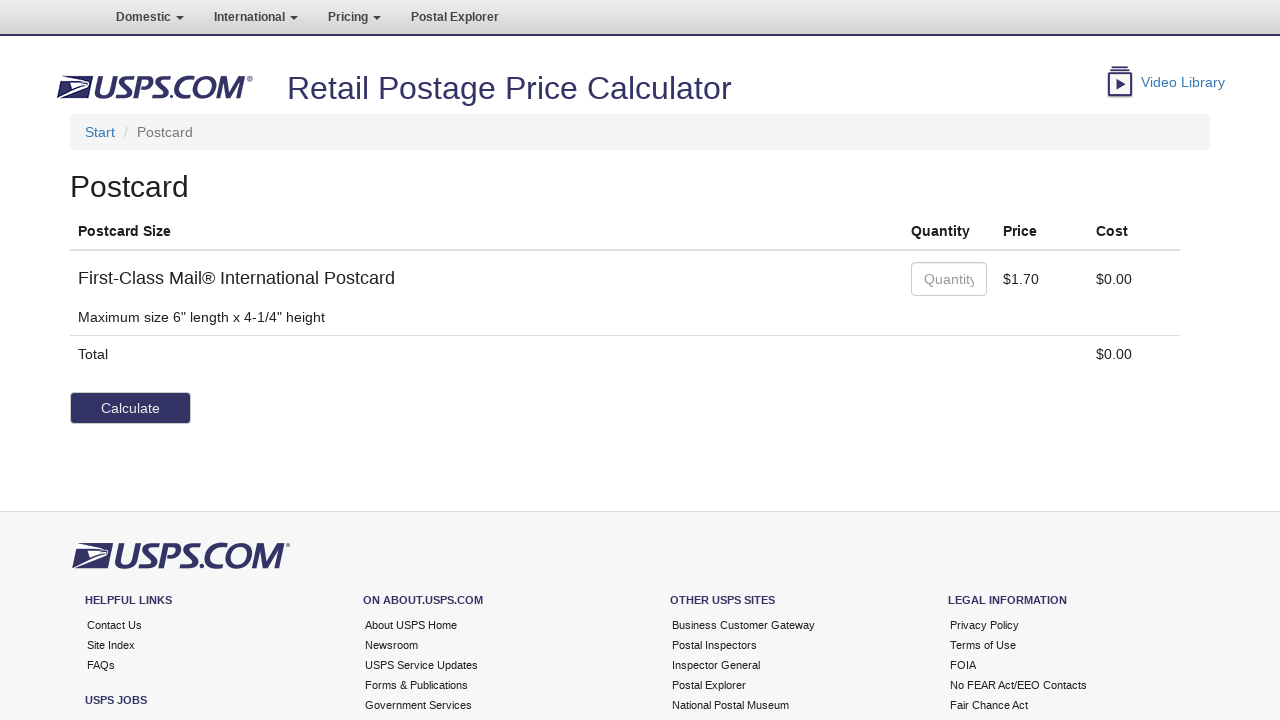

Entered quantity of 3 on input#quantity-0
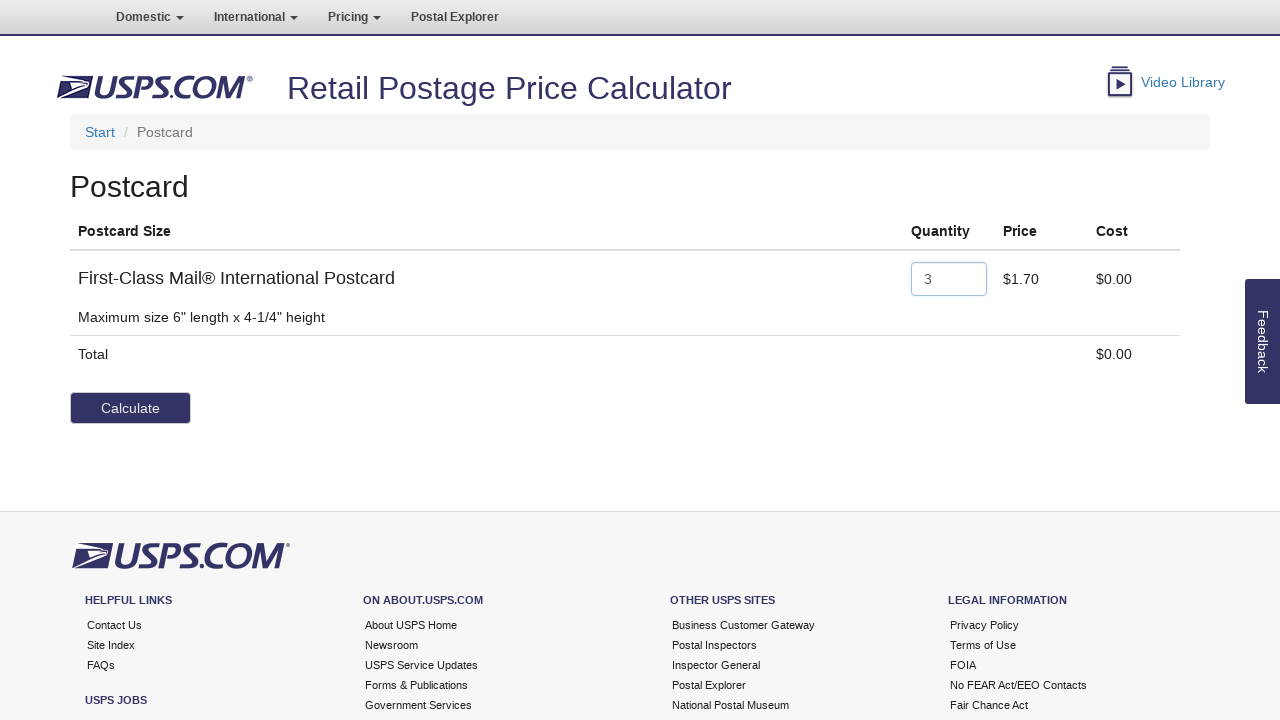

Clicked Calculate button to compute postage price at (130, 408) on input[value='Calculate']
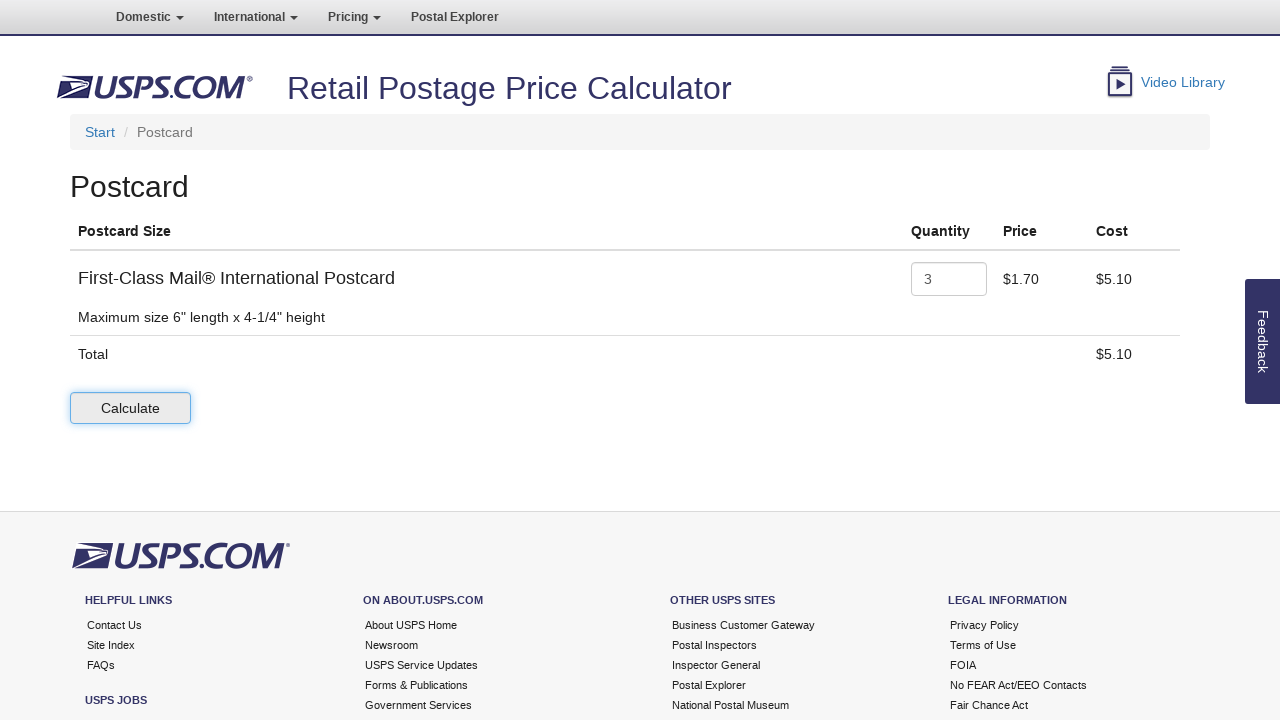

Postage total price calculated and displayed
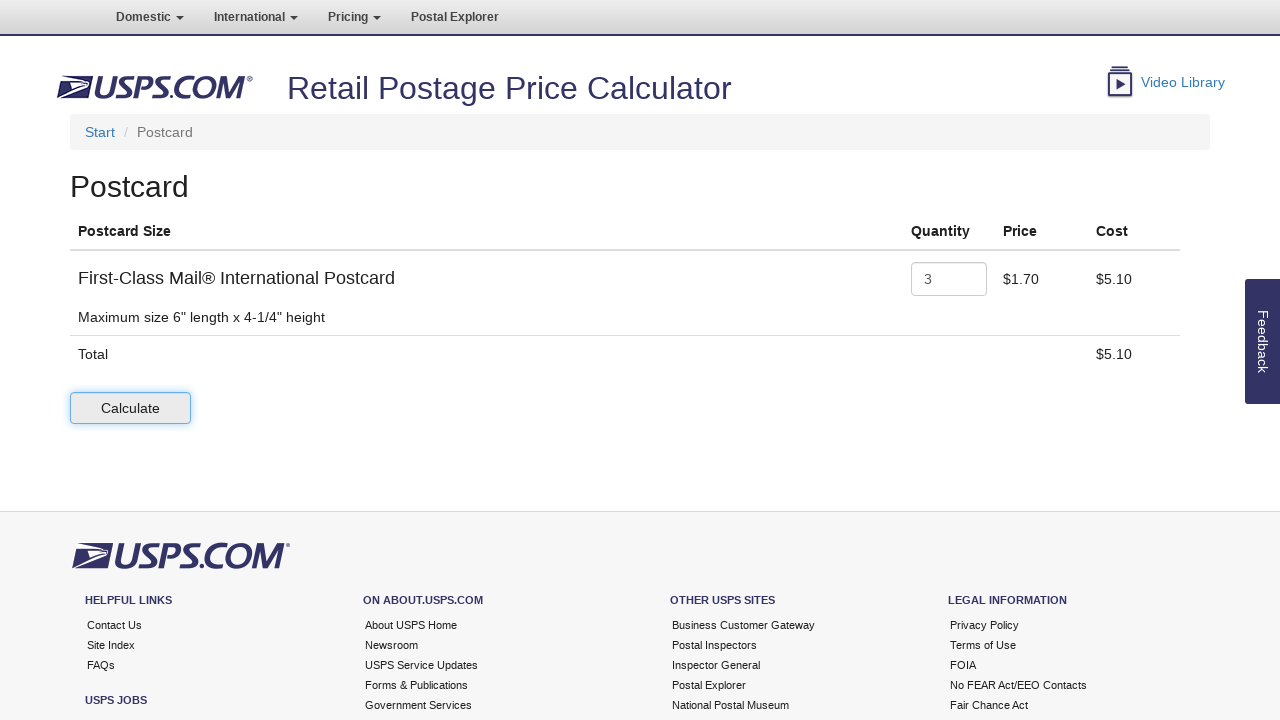

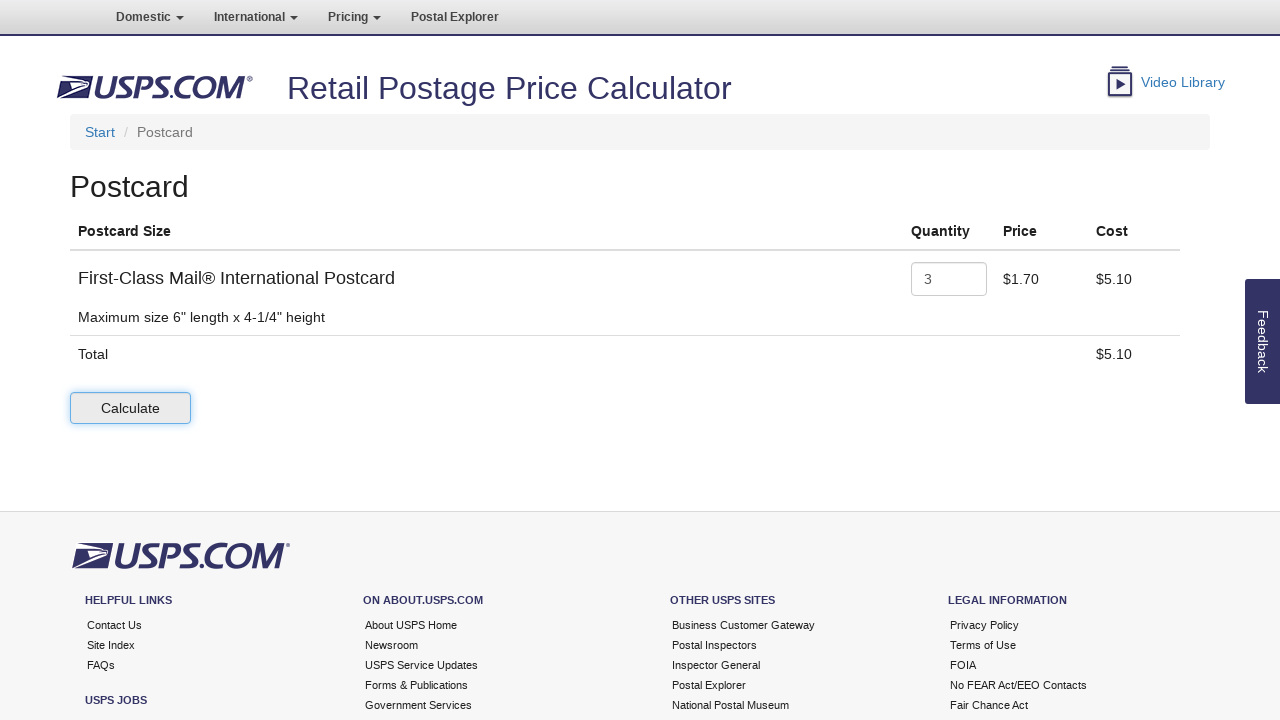